Searches for a property on Zillow by entering an address in the search box and extracting the property price from the results

Starting URL: https://www.zillow.com/

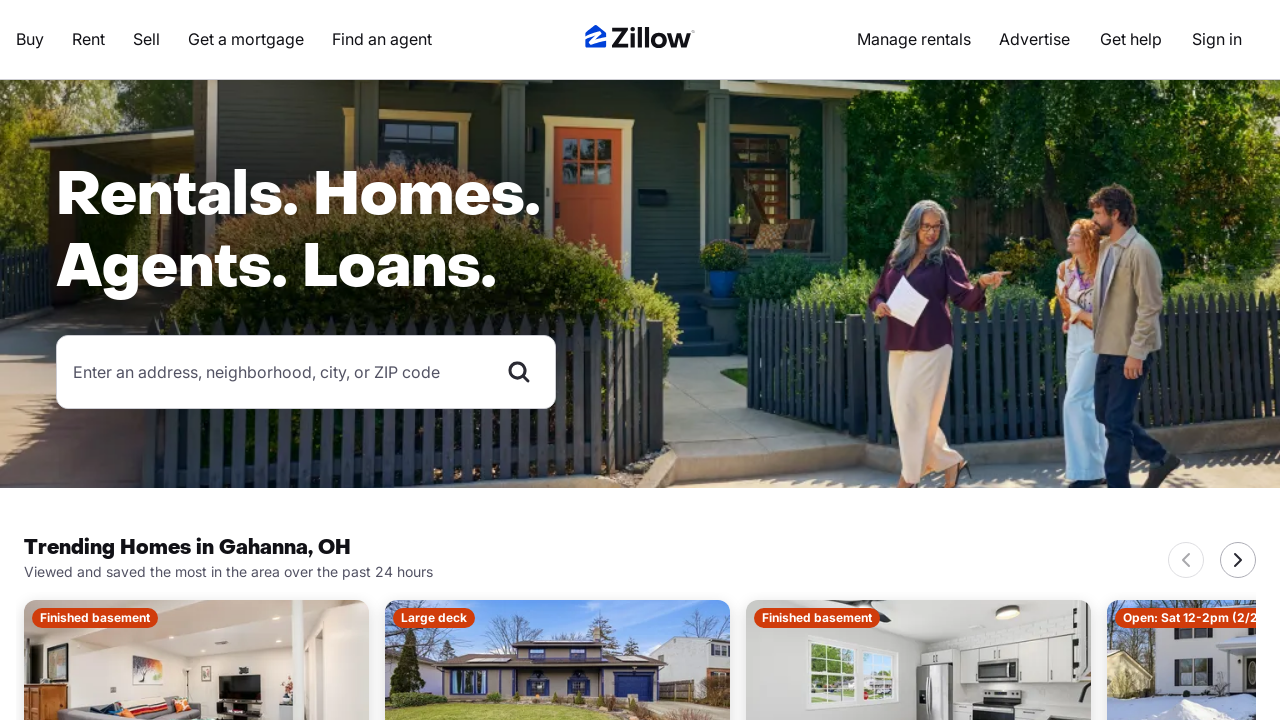

Waited for and located search box with address placeholder
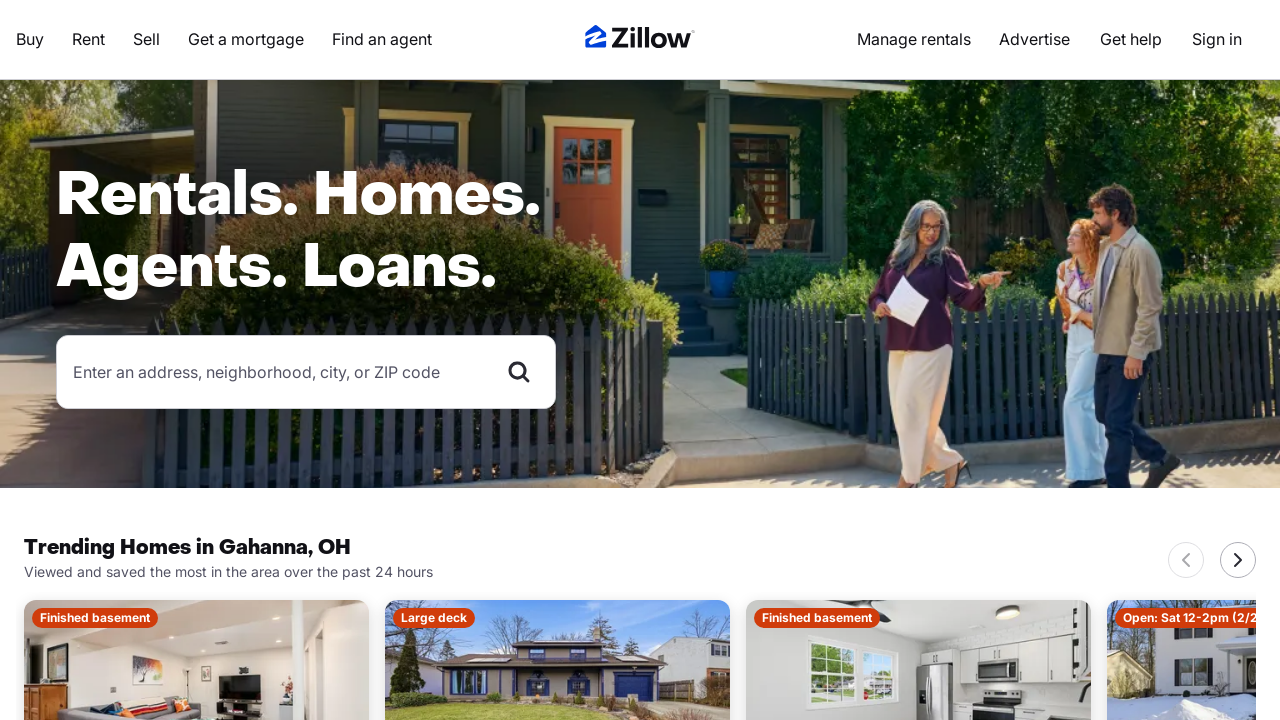

Filled search box with address '123 Main Street, San Francisco, CA 94105' on input[placeholder='Enter an address, neighborhood, city, or ZIP code']
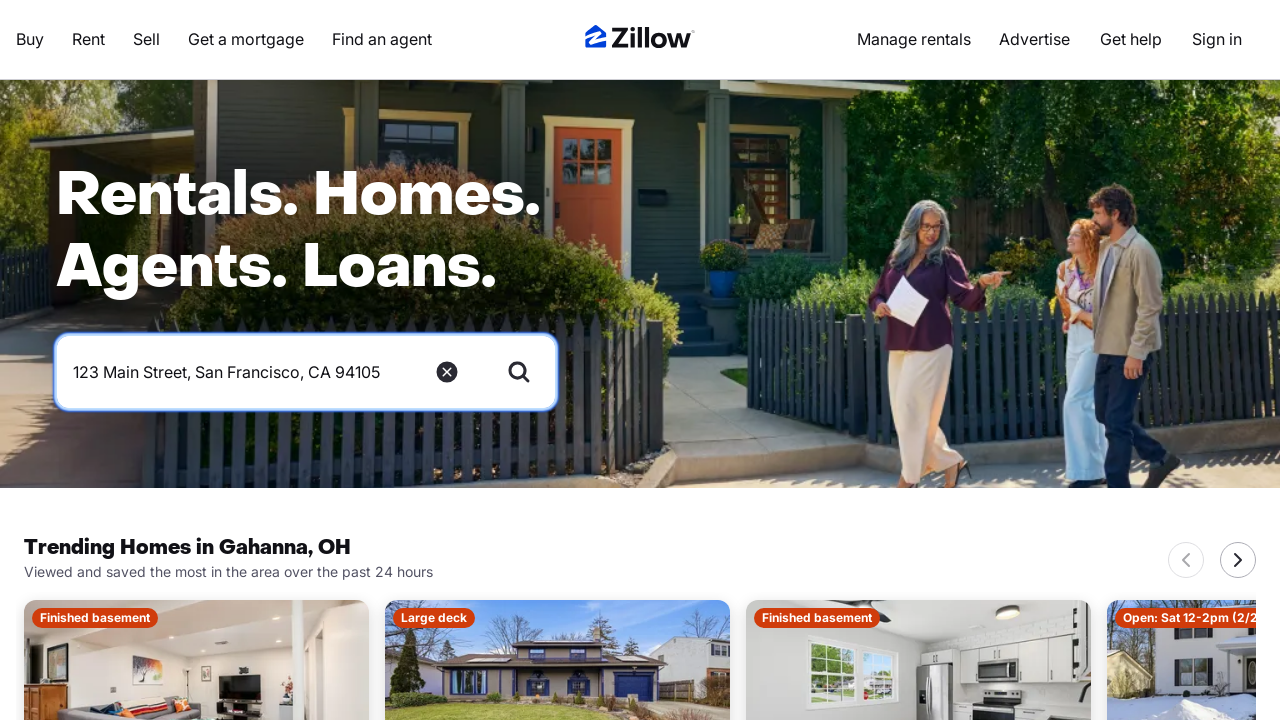

Pressed Enter to submit address search on input[placeholder='Enter an address, neighborhood, city, or ZIP code']
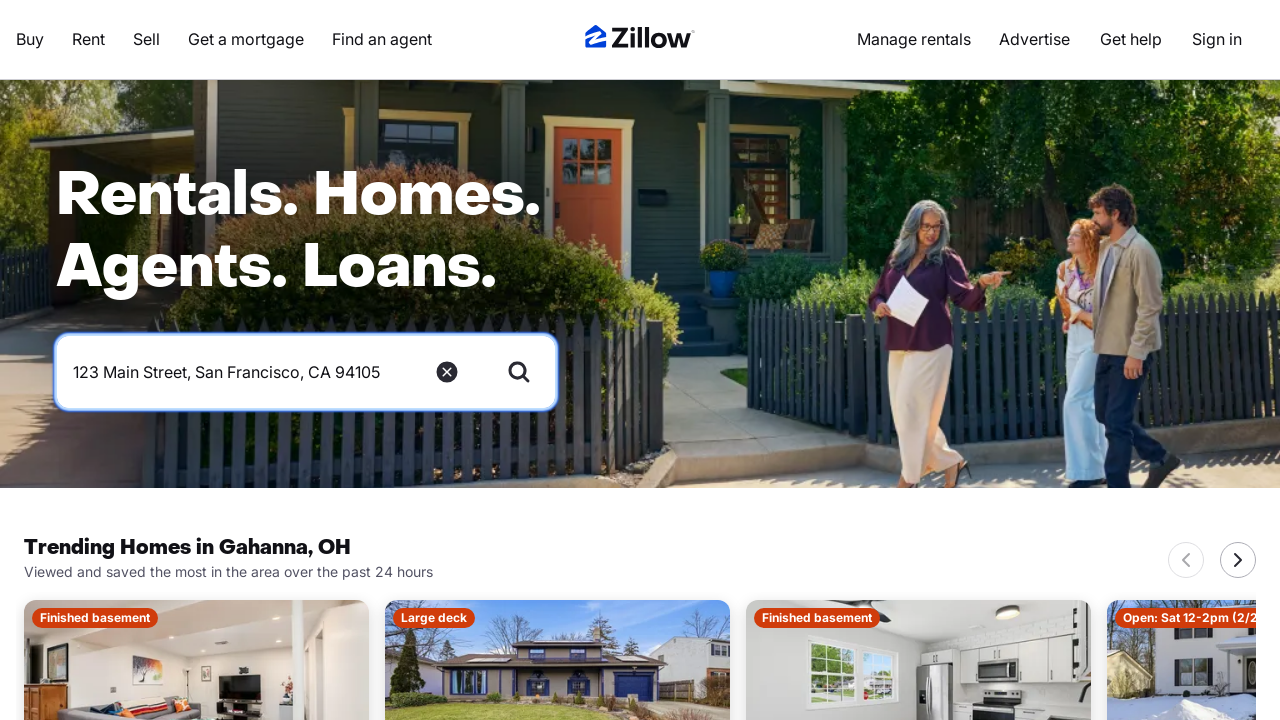

Waited for property price element to load in search results
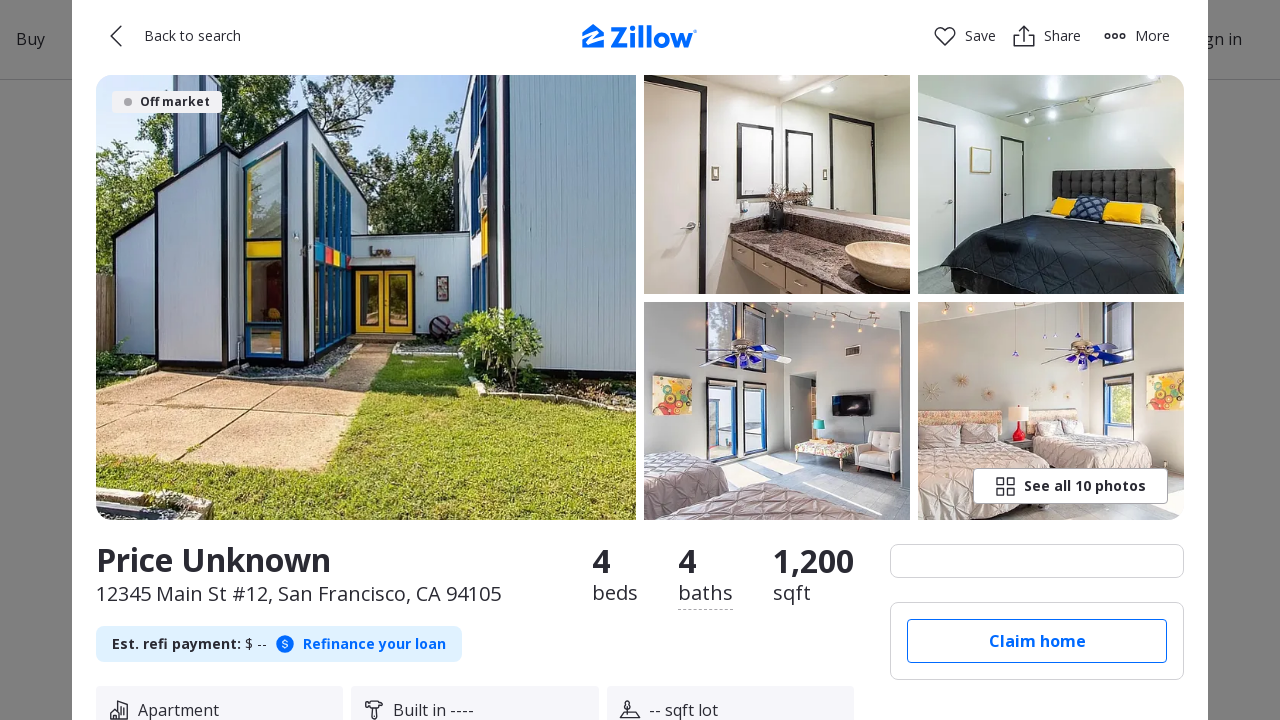

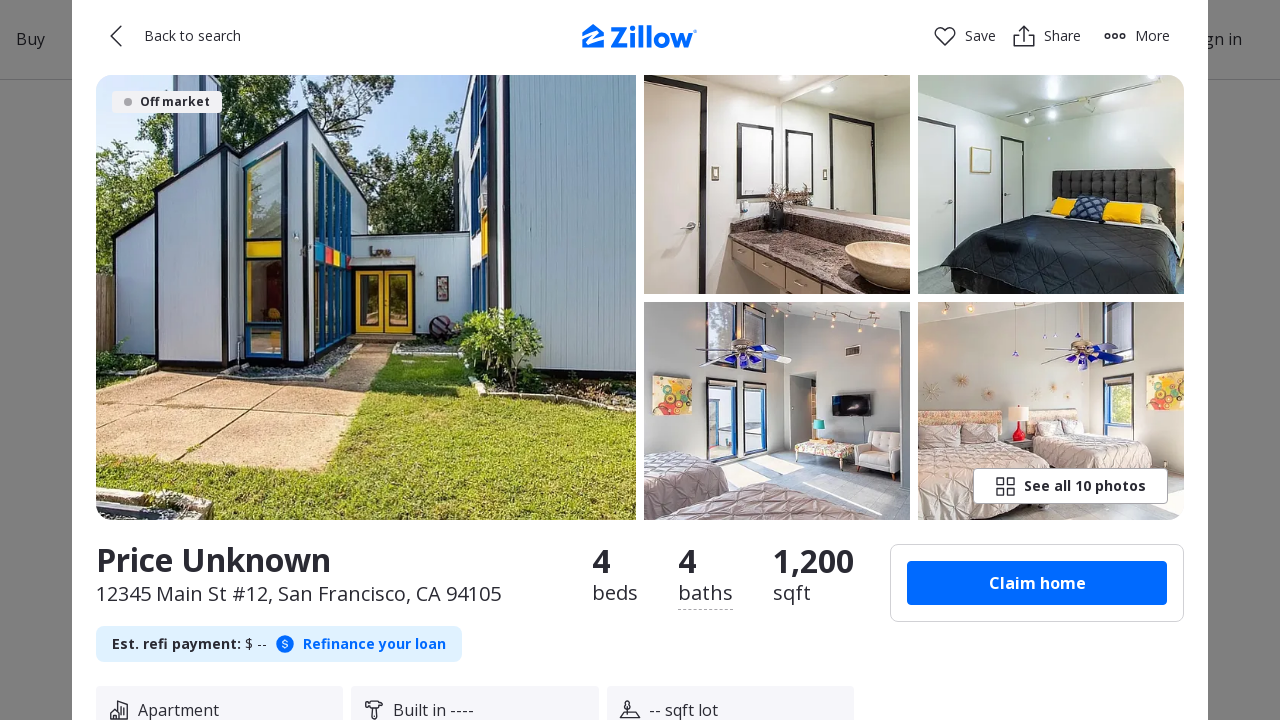